Navigates to the Elements section and clicks on Text Box menu item, then verifies the page URL and that the Full Name text field is displayed.

Starting URL: https://demoqa.com

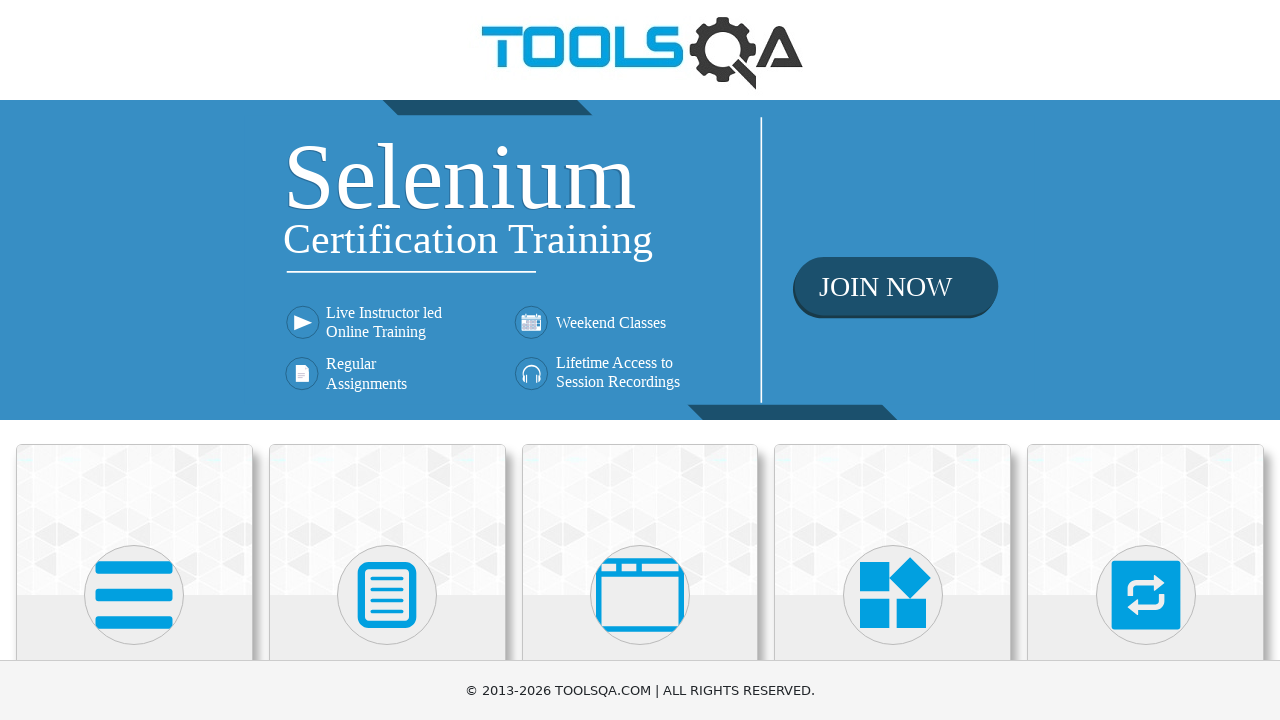

Clicked on Elements card on homepage at (134, 360) on text=Elements
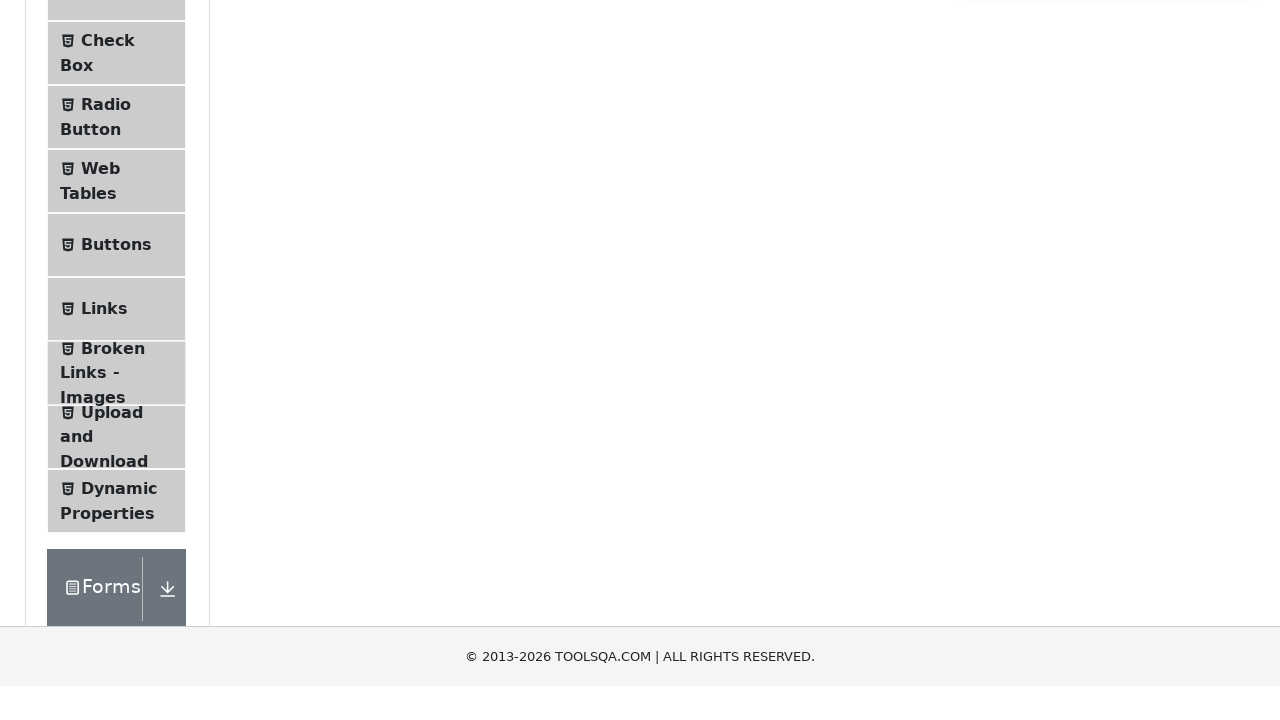

Clicked on Text Box menu item in the left sidebar at (119, 261) on text=Text Box
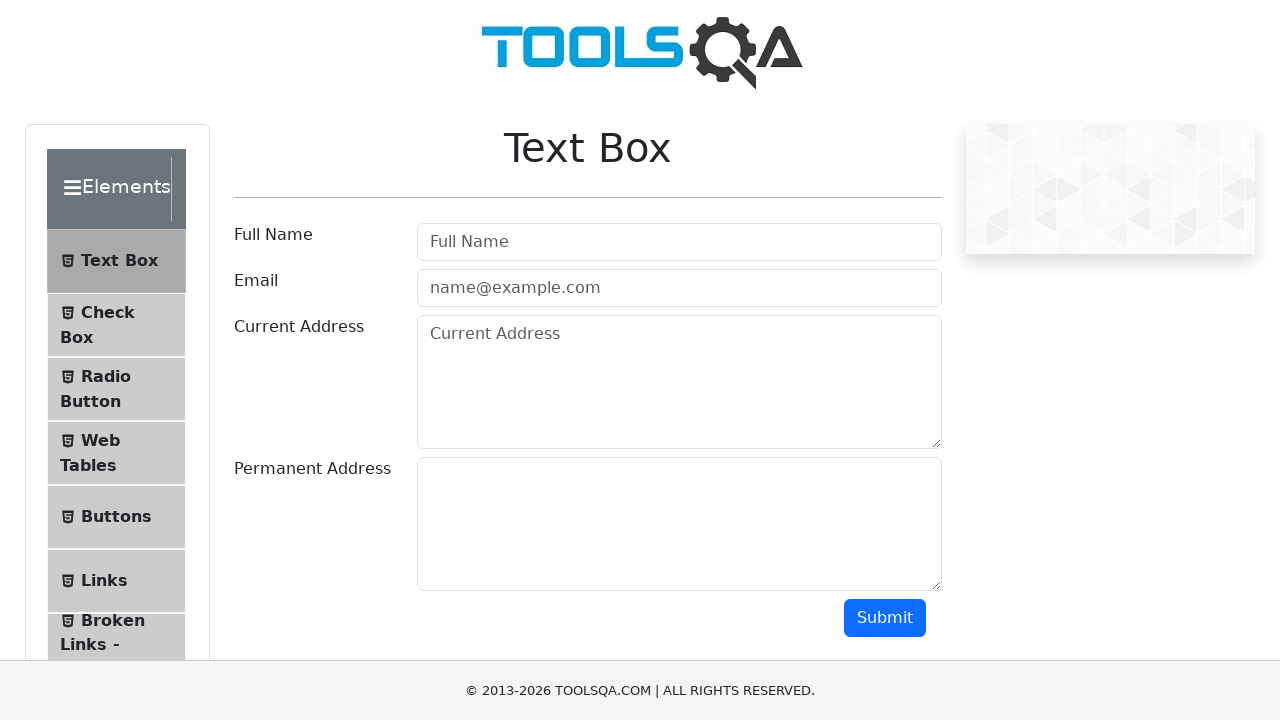

Navigation to Text Box page completed and URL verified
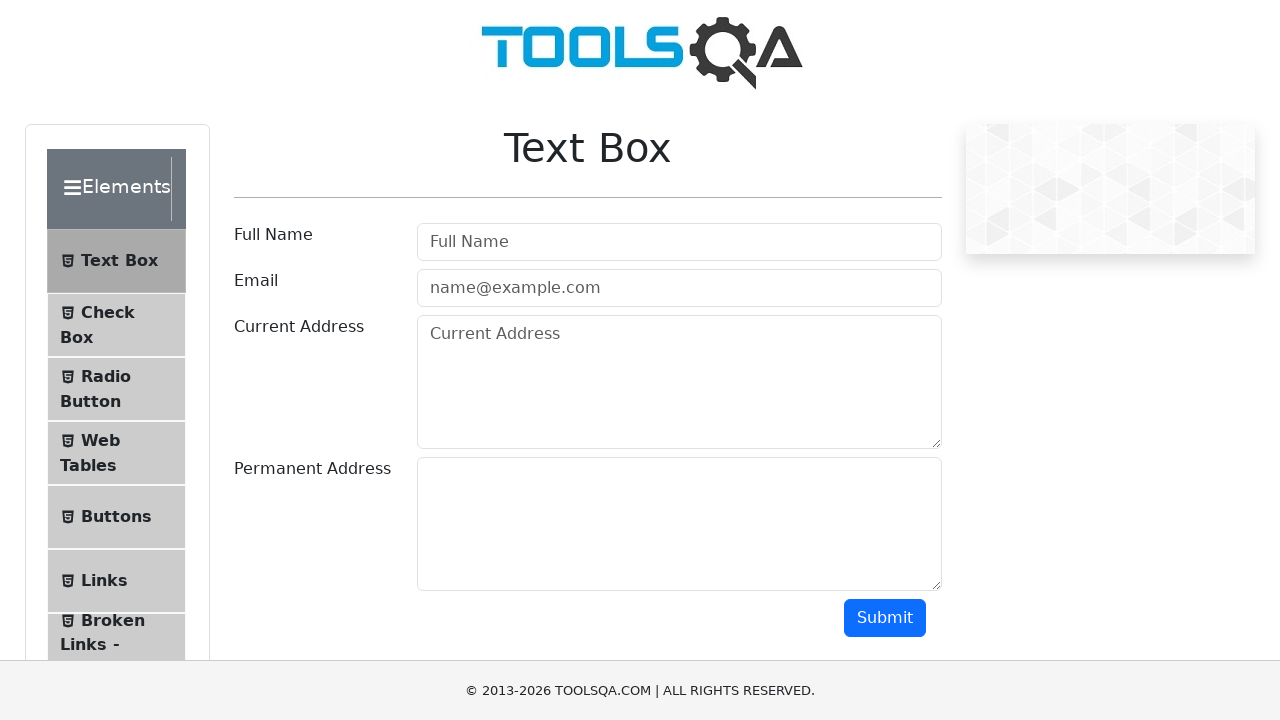

Full Name text field is displayed and ready
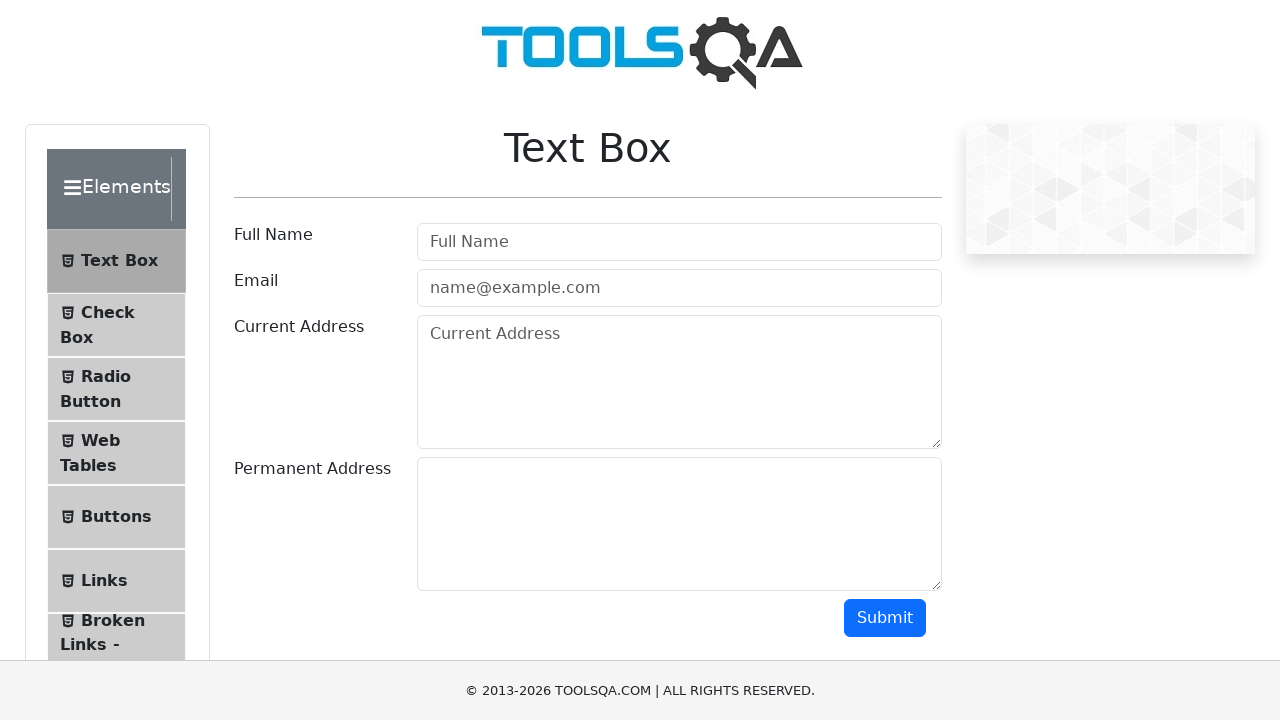

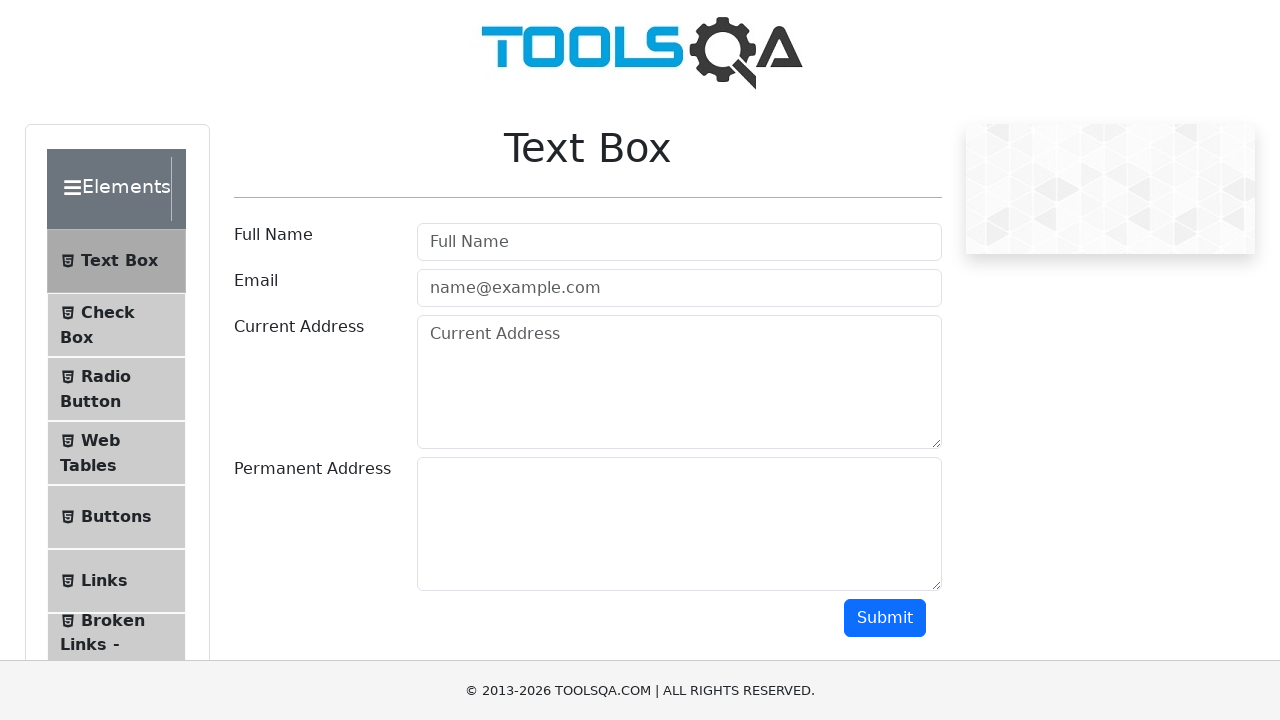